Tests comment input functionality on the Sauce Labs guinea pig page by entering a comment, submitting the form, and verifying the submitted comment is displayed

Starting URL: https://saucelabs.com/test/guinea-pig

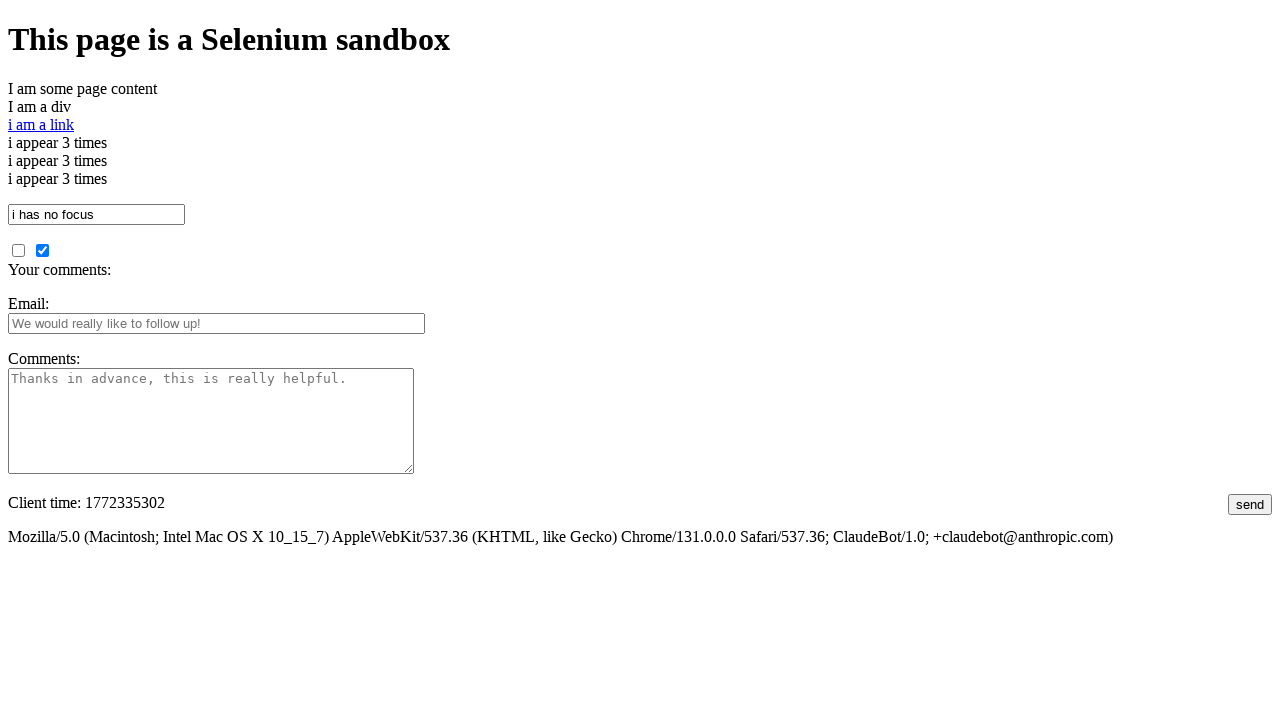

Filled comment text area with test comment on #comments
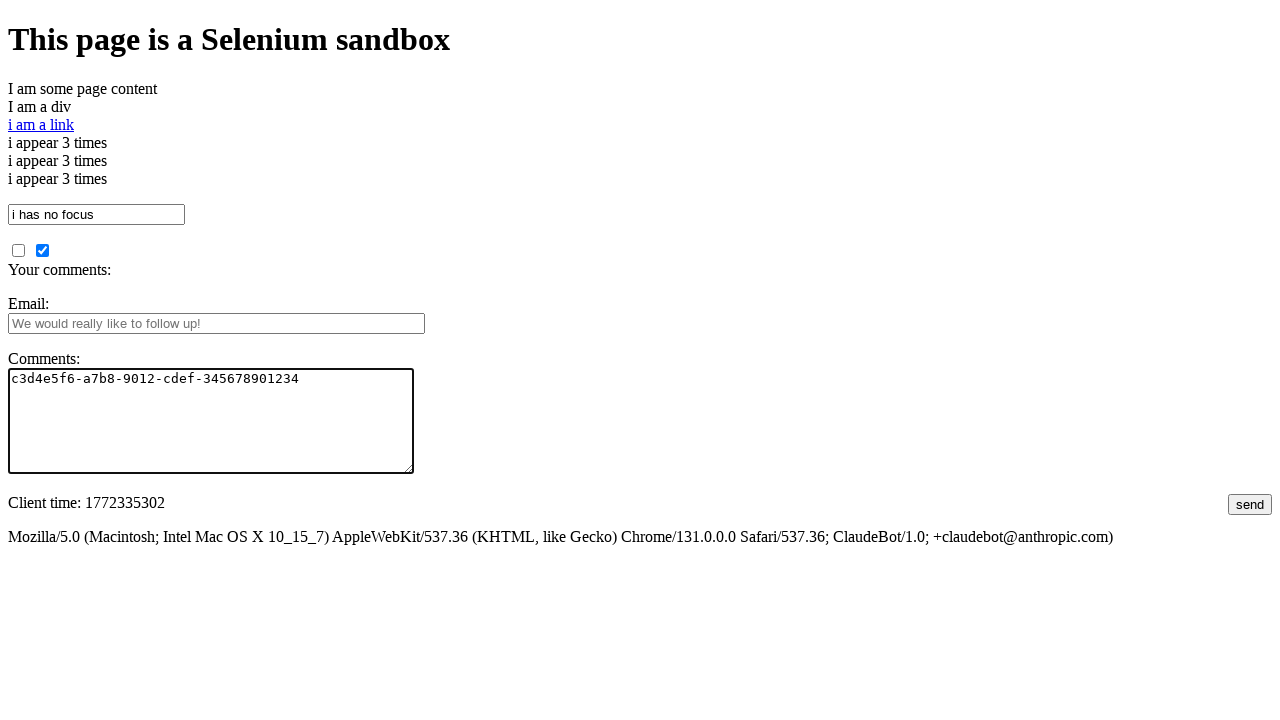

Clicked submit button to submit the comment at (1250, 504) on #submit
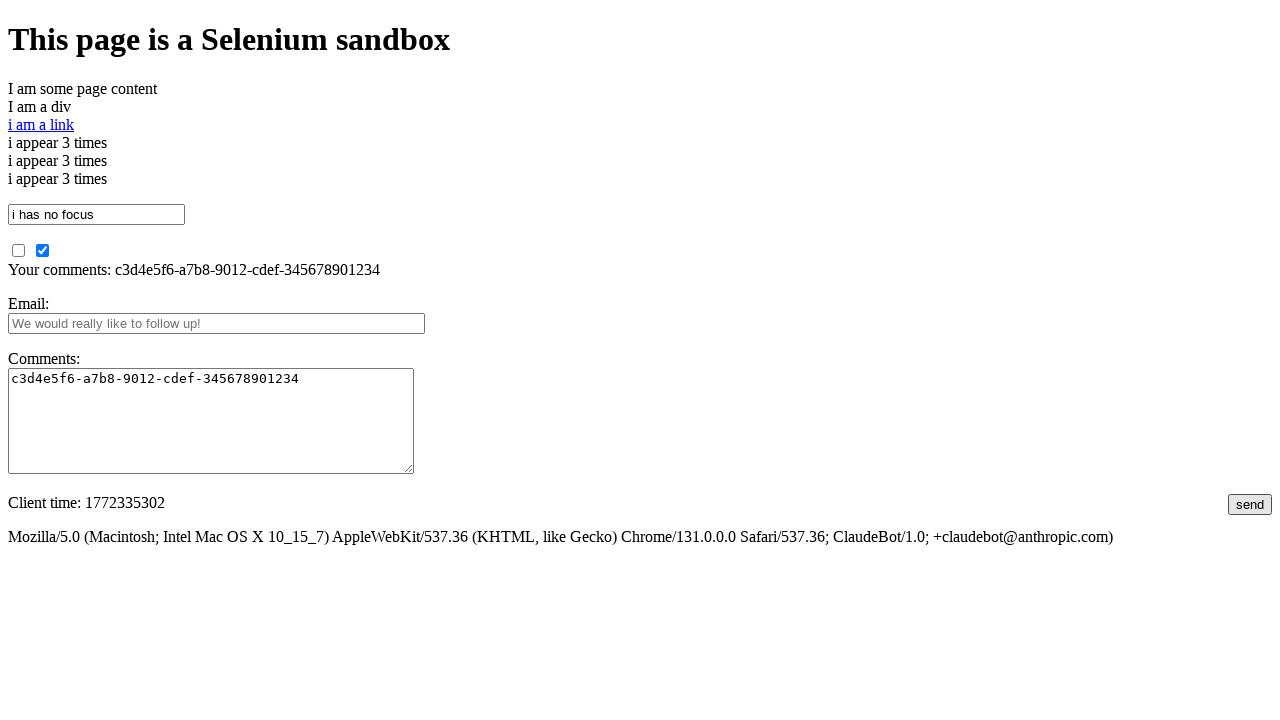

Verified that submitted comment section loaded
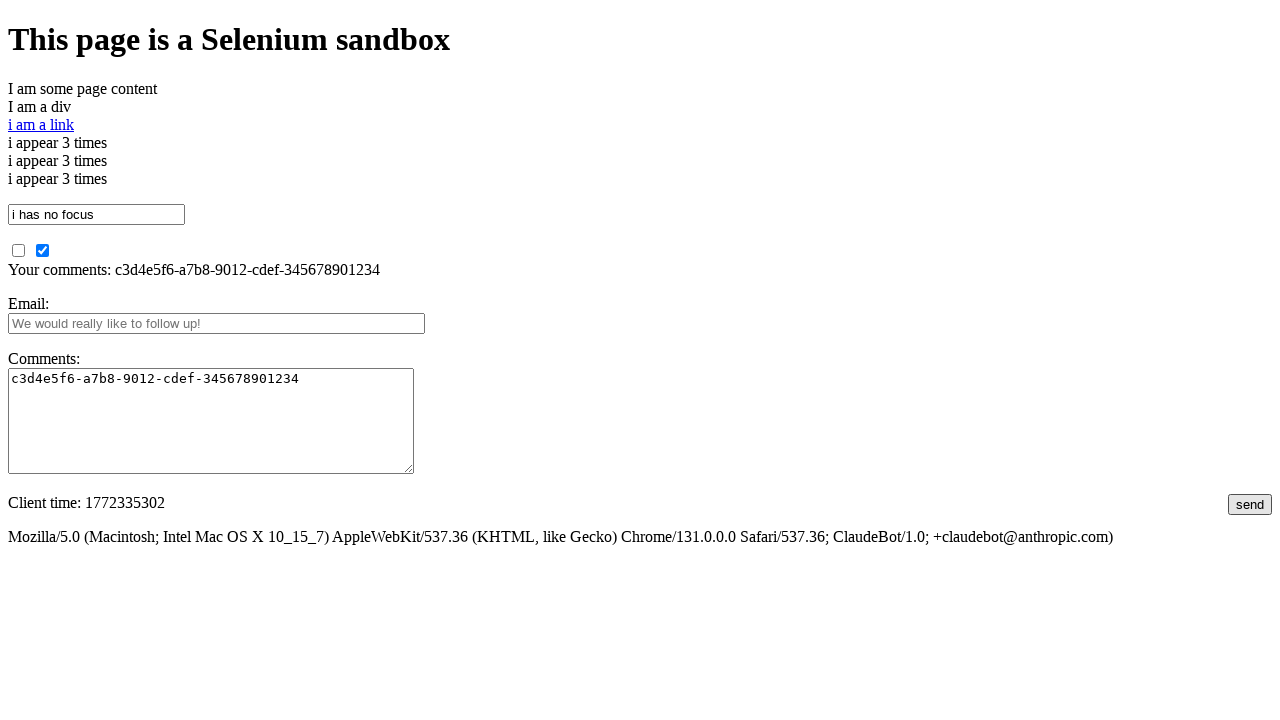

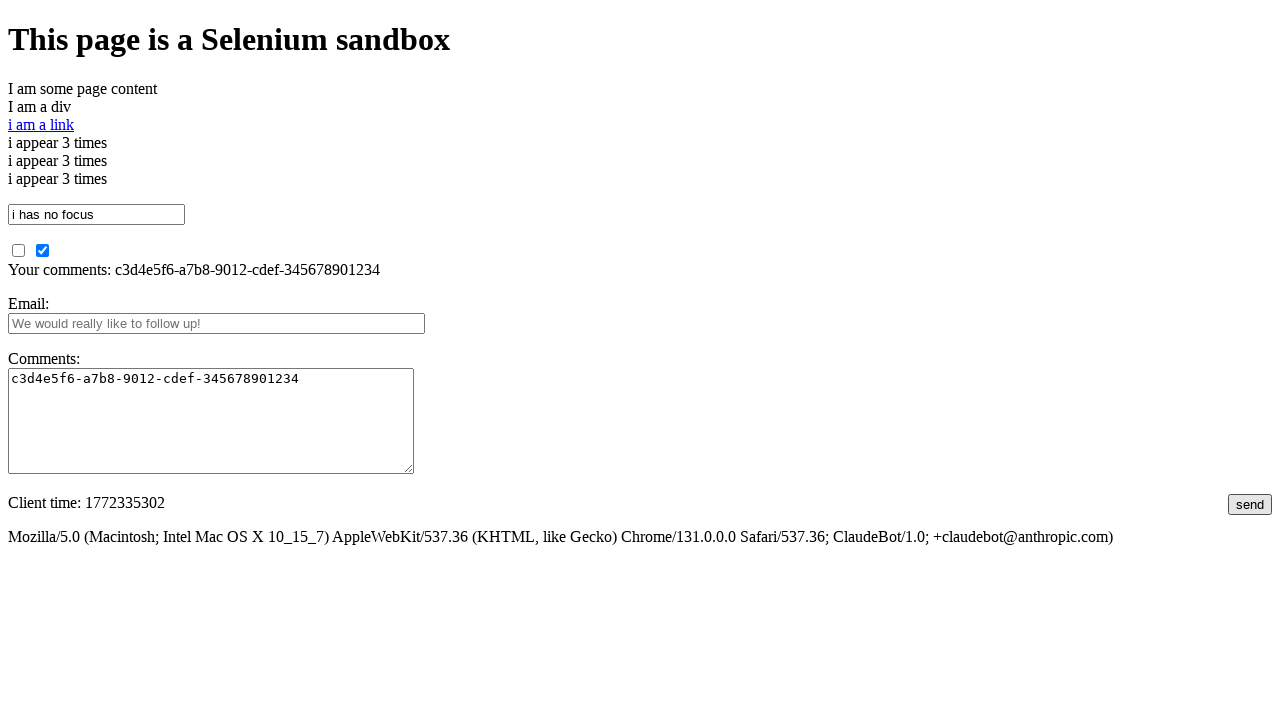